Tests table interaction on an automation practice page by scrolling to the table and verifying table structure and content

Starting URL: https://rahulshettyacademy.com/AutomationPractice/#

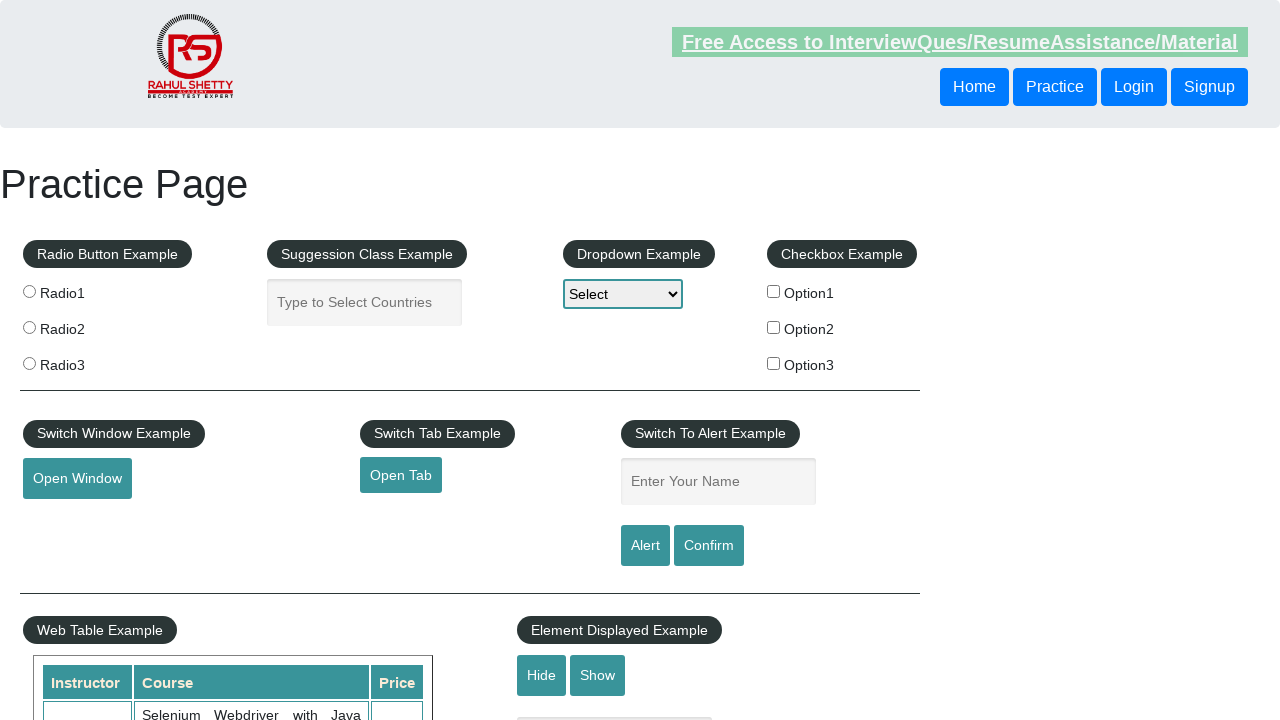

Scrolled down 500px to make table visible
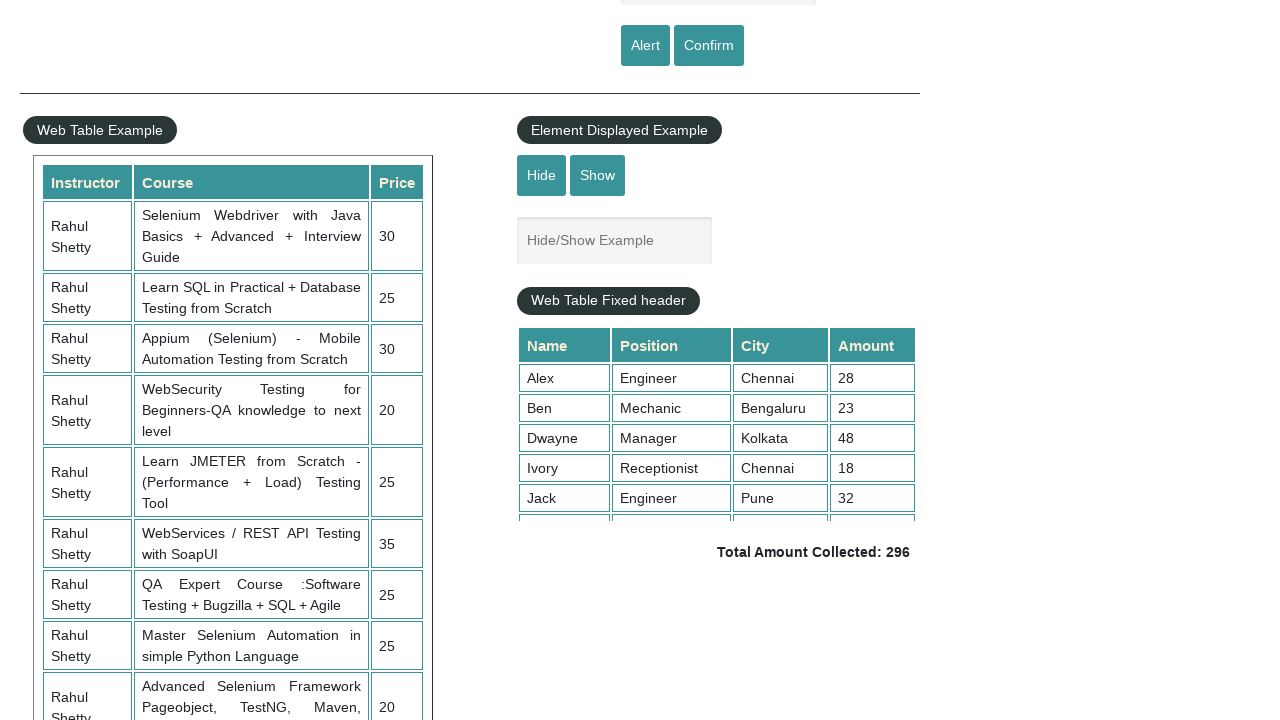

Table with name 'courses' is now visible
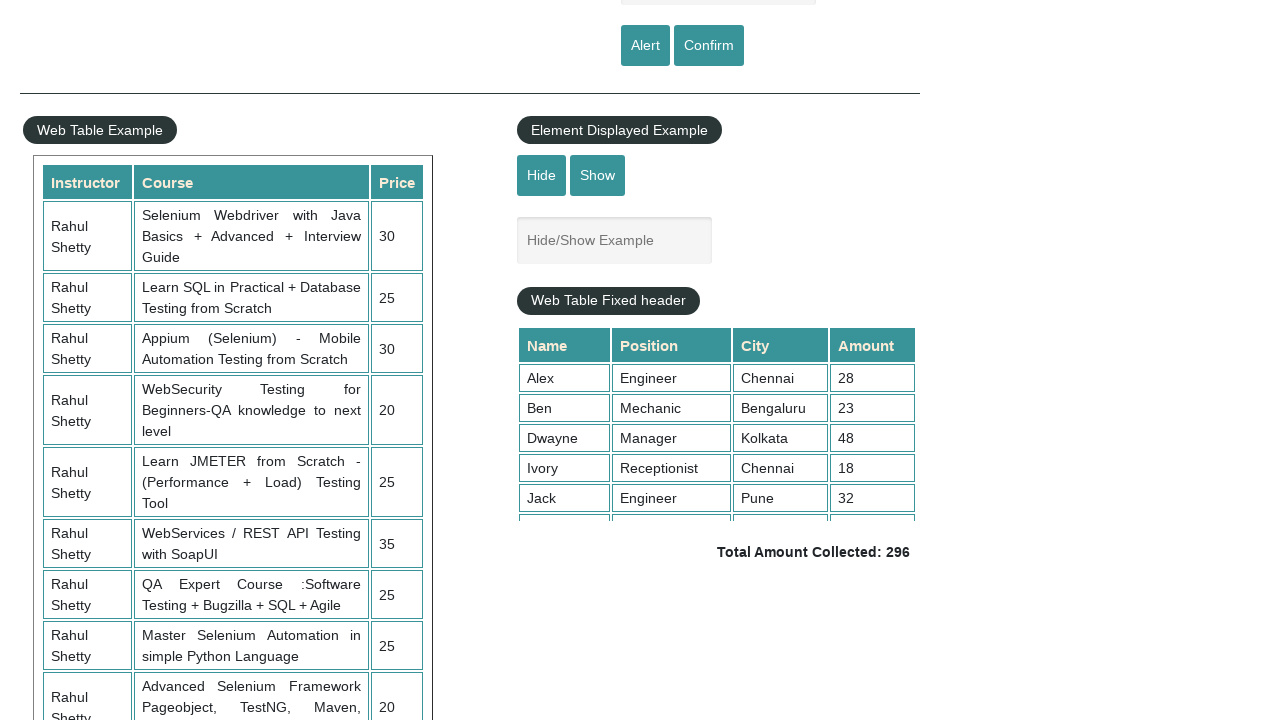

Retrieved all table column headers
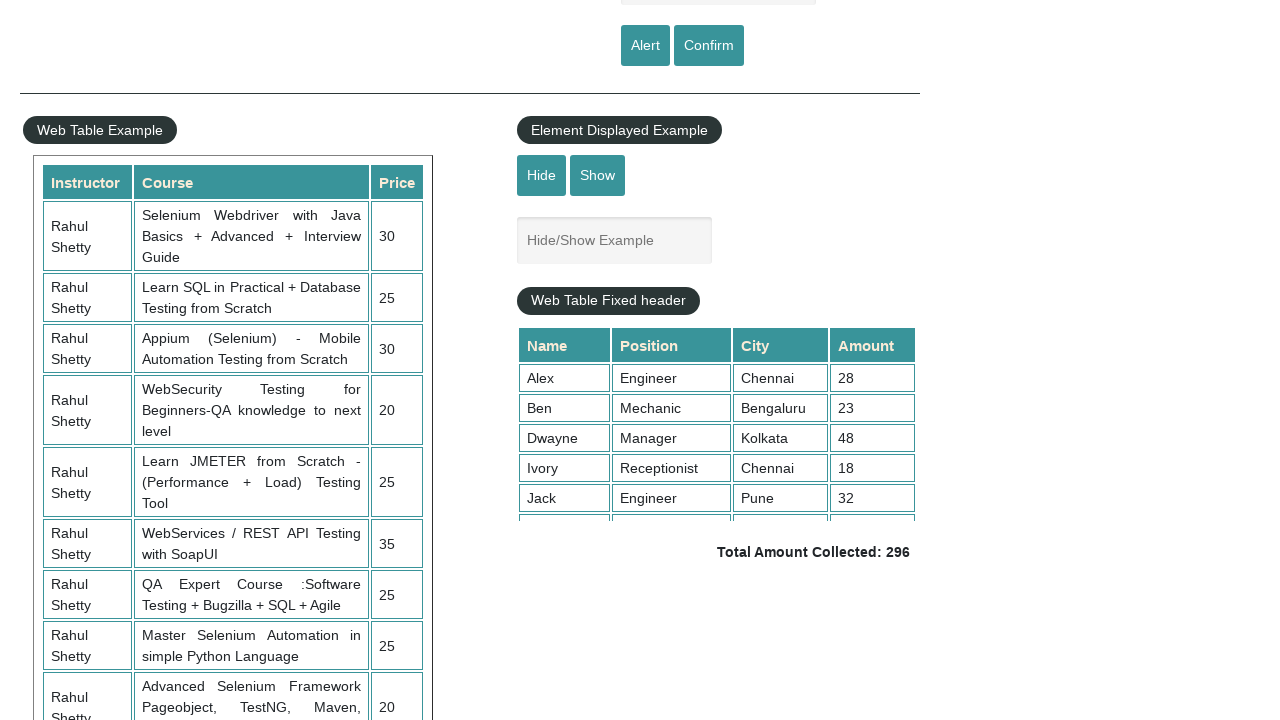

Retrieved all table rows
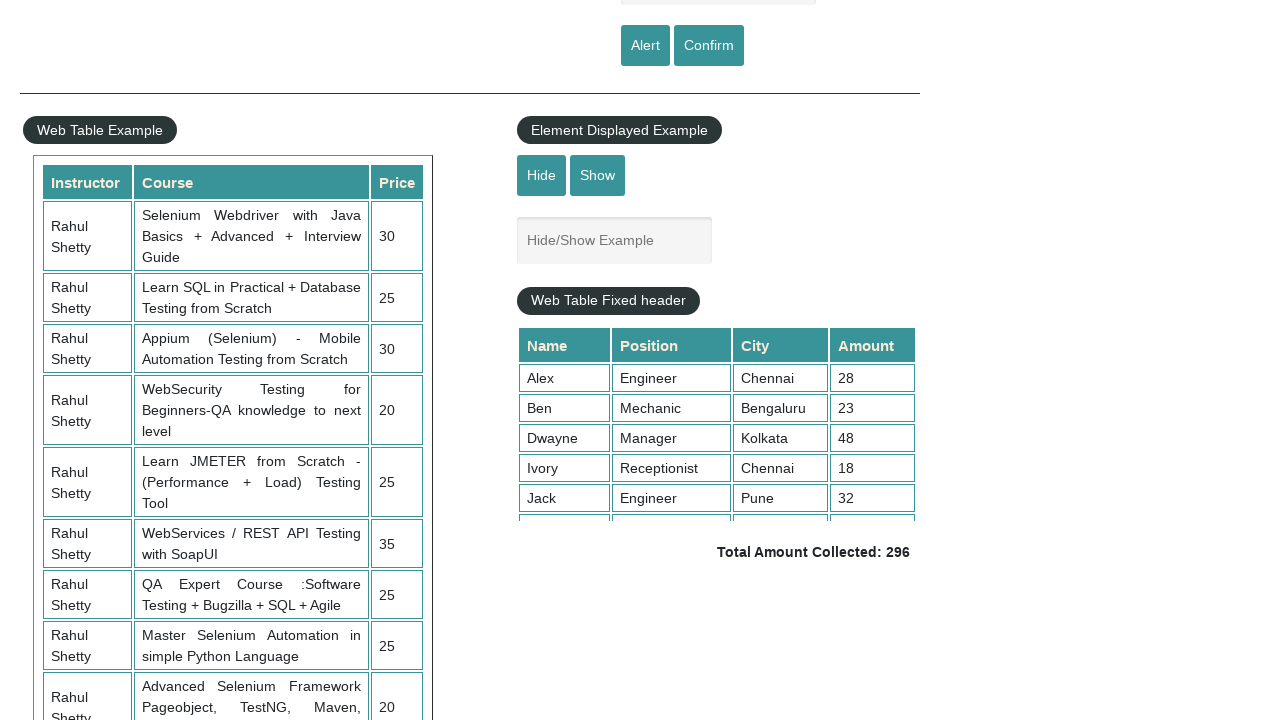

Located the third table row (index 2)
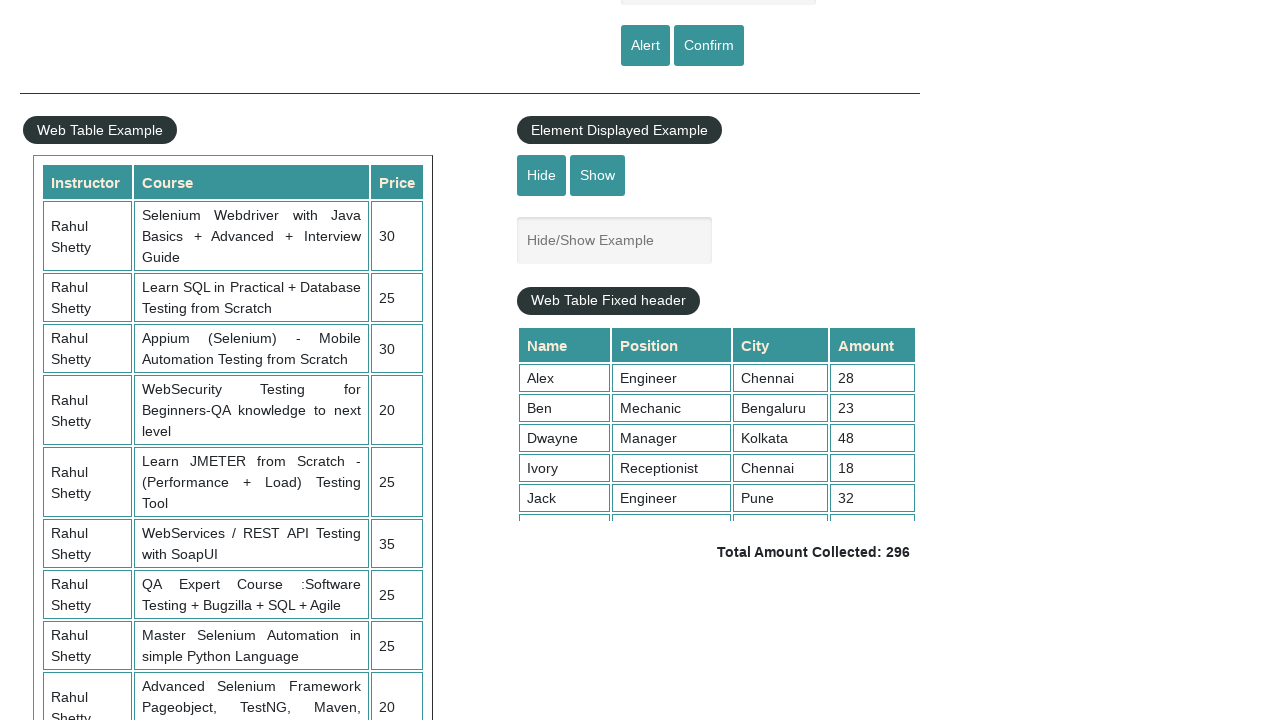

Extracted text content from the third table row
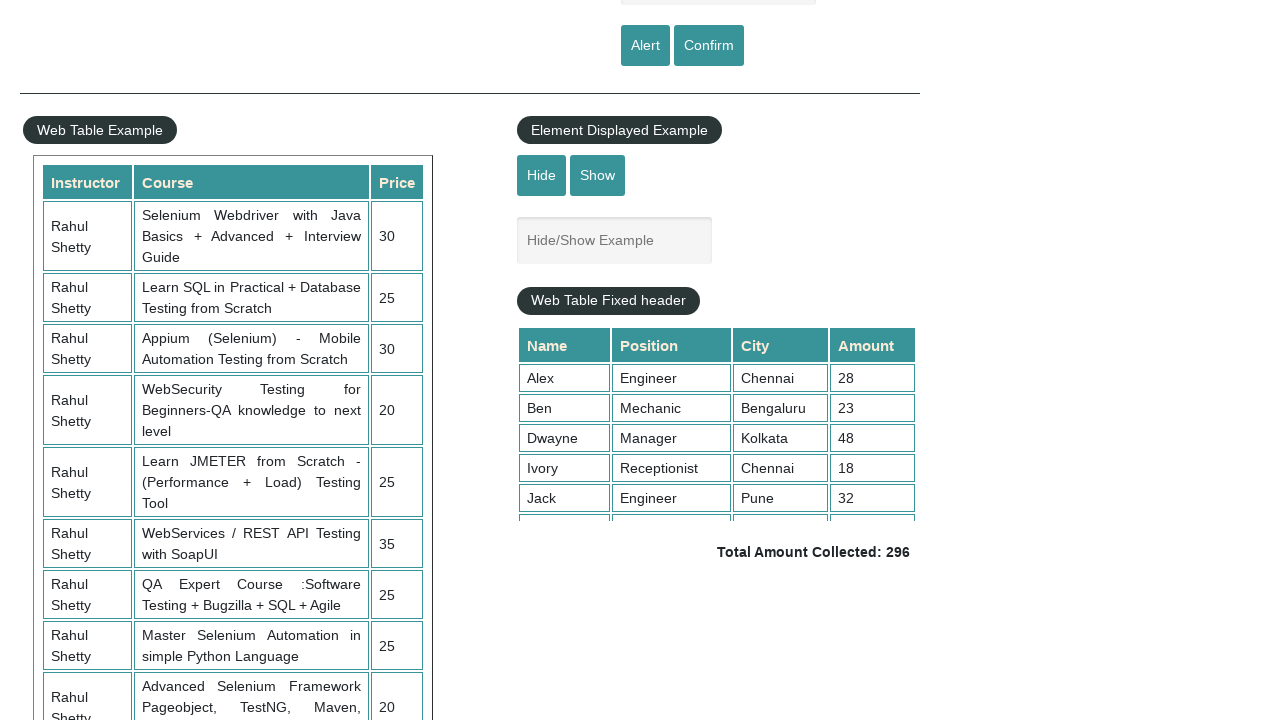

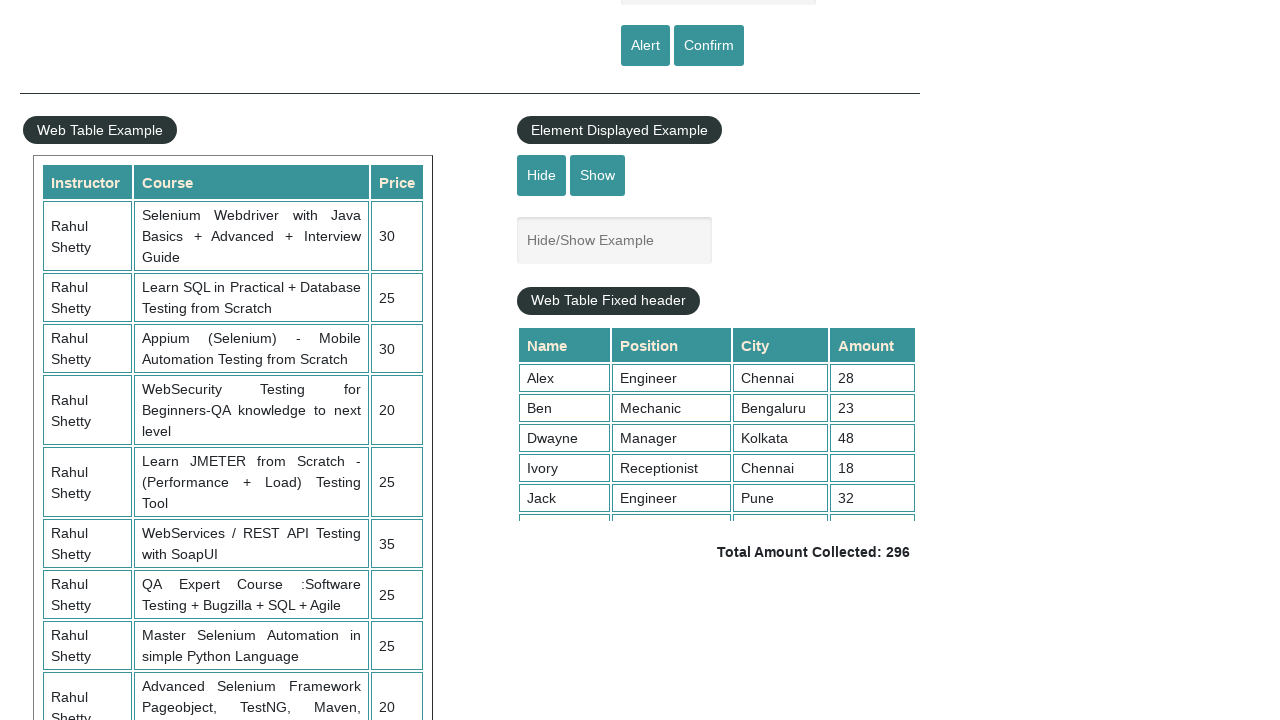